Tests language change functionality on the MTS Belarus website by clicking the language button and verifying that the interface text changes to English

Starting URL: https://www.mts.by

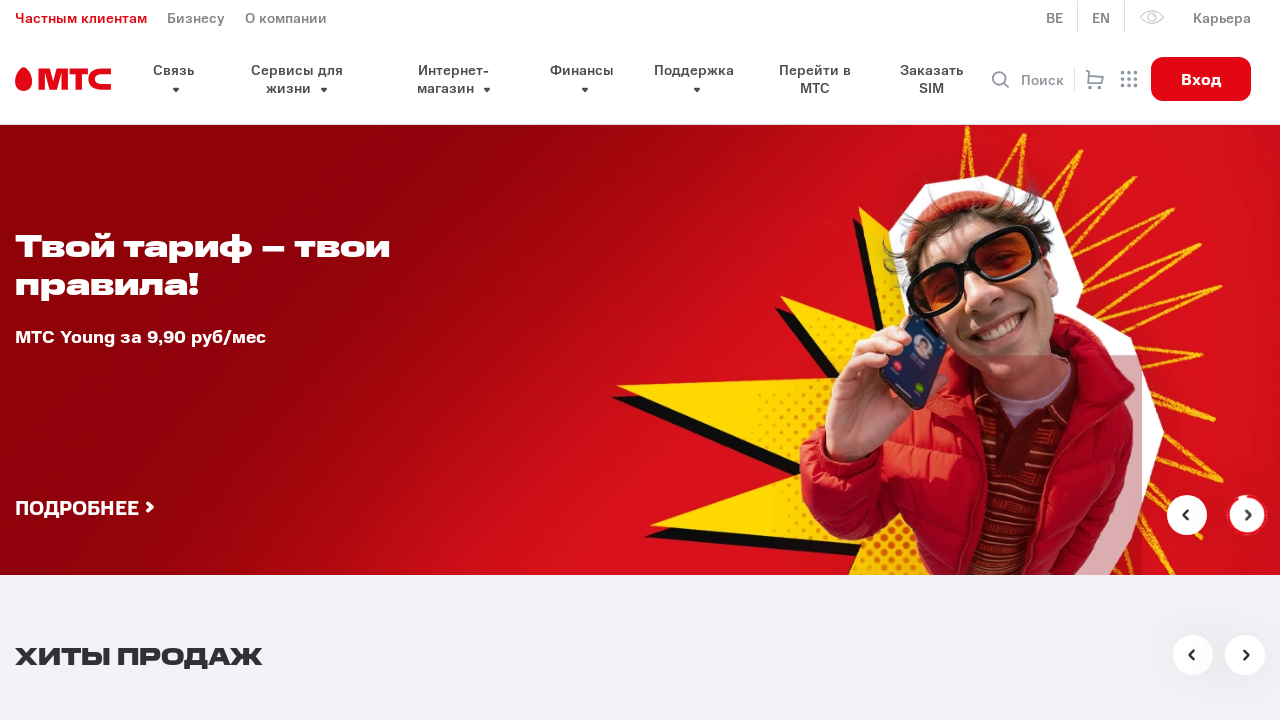

Waited for page to fully load (networkidle state)
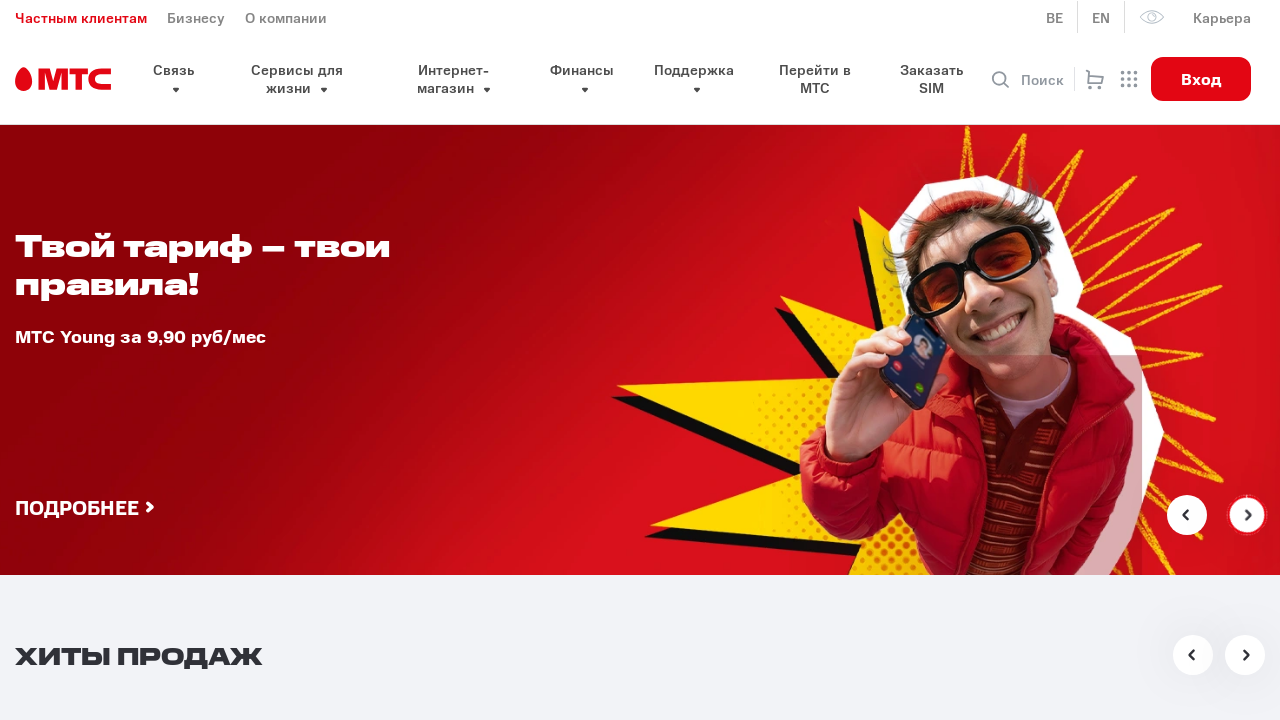

Clicked language selection button at (1102, 17) on xpath=/html/body/div[6]/header/div[1]/div/div/div[2]/div/div/a[2]
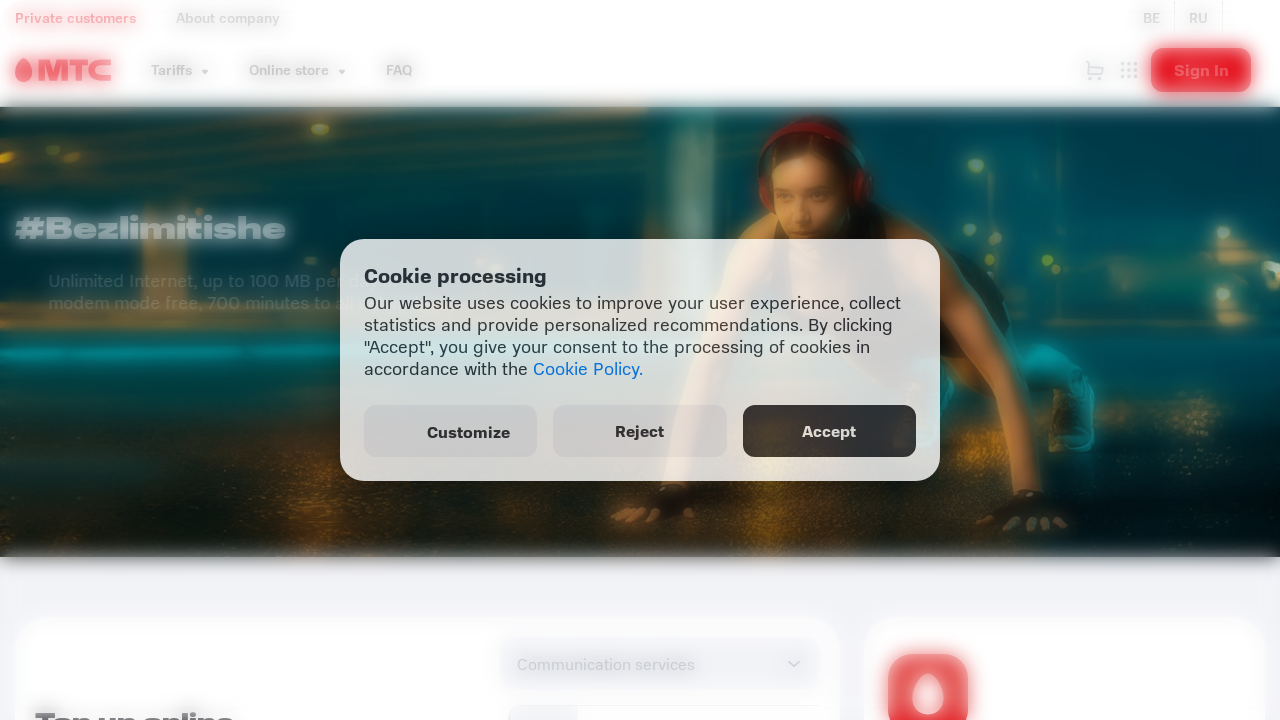

Waited 2 seconds for language change to take effect
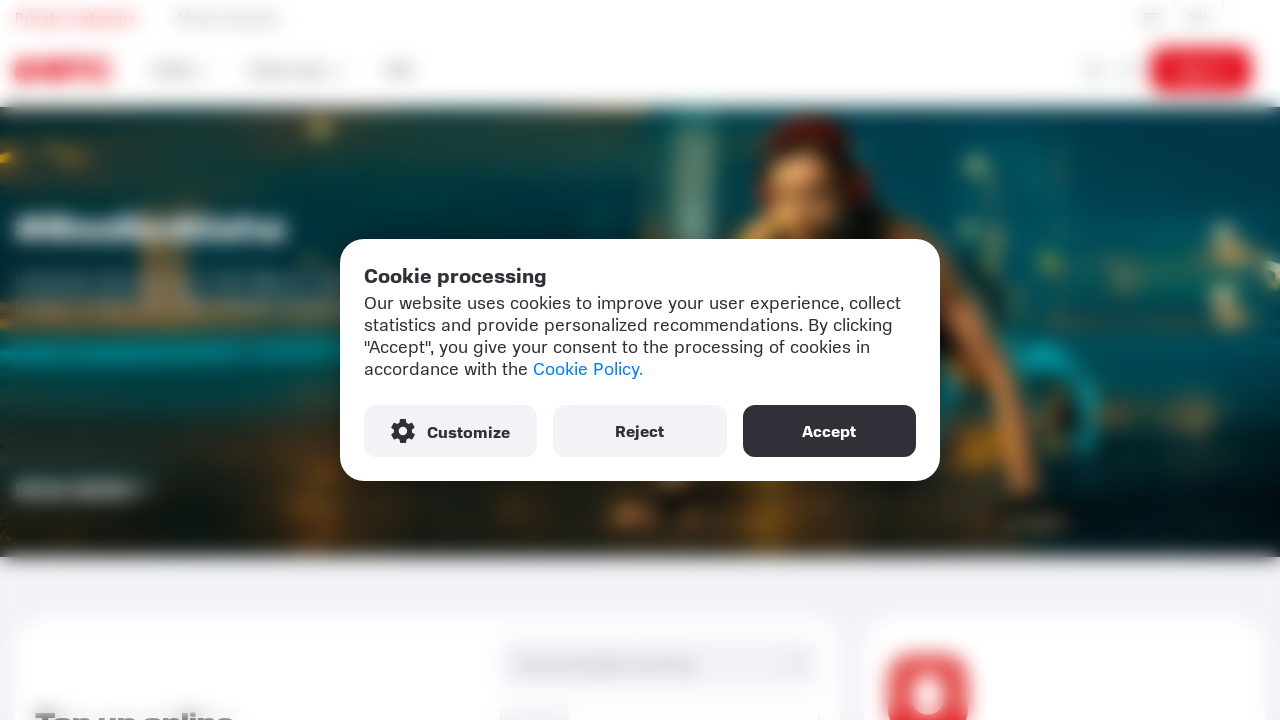

Verified English language button is visible in header
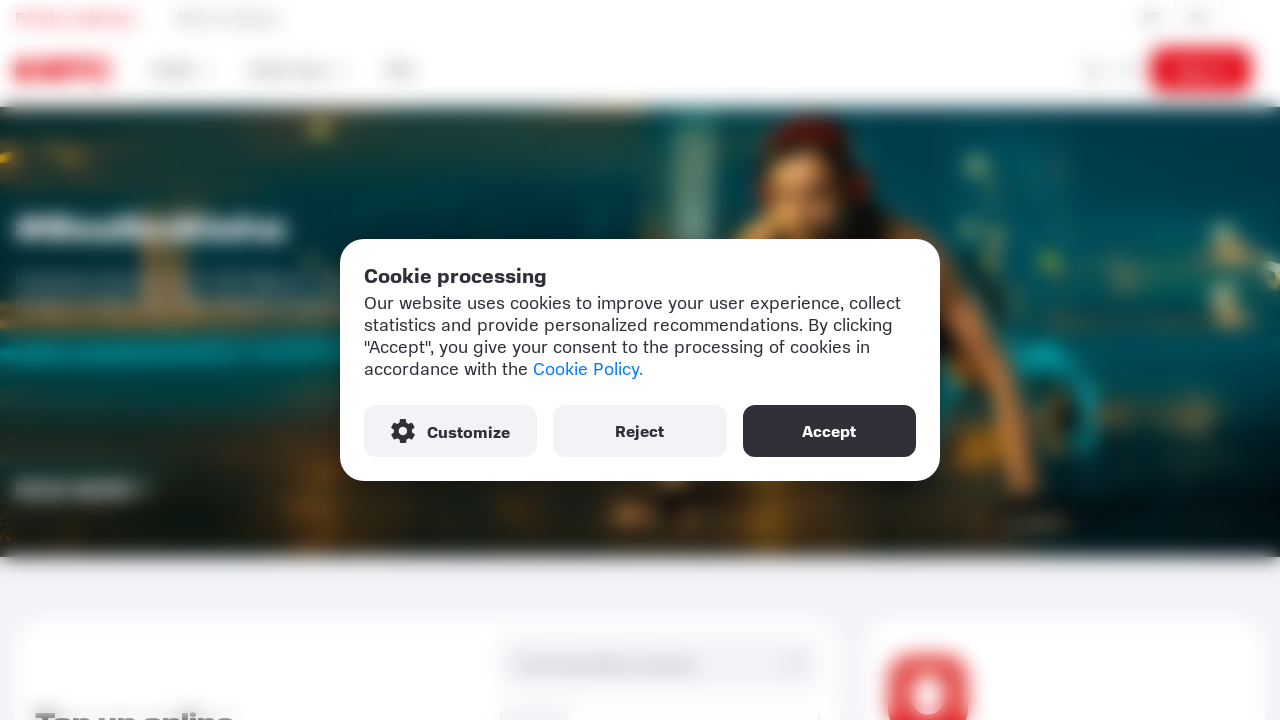

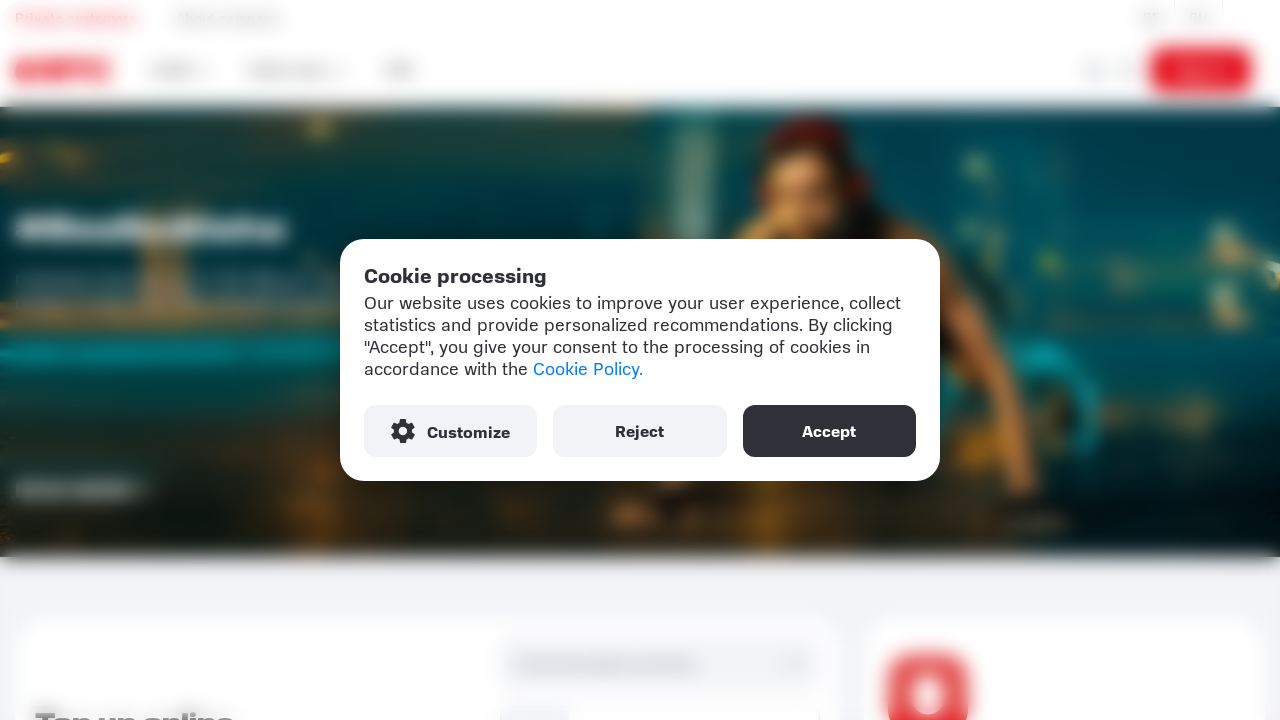